Tests that entered text is trimmed when editing a todo item

Starting URL: https://demo.playwright.dev/todomvc

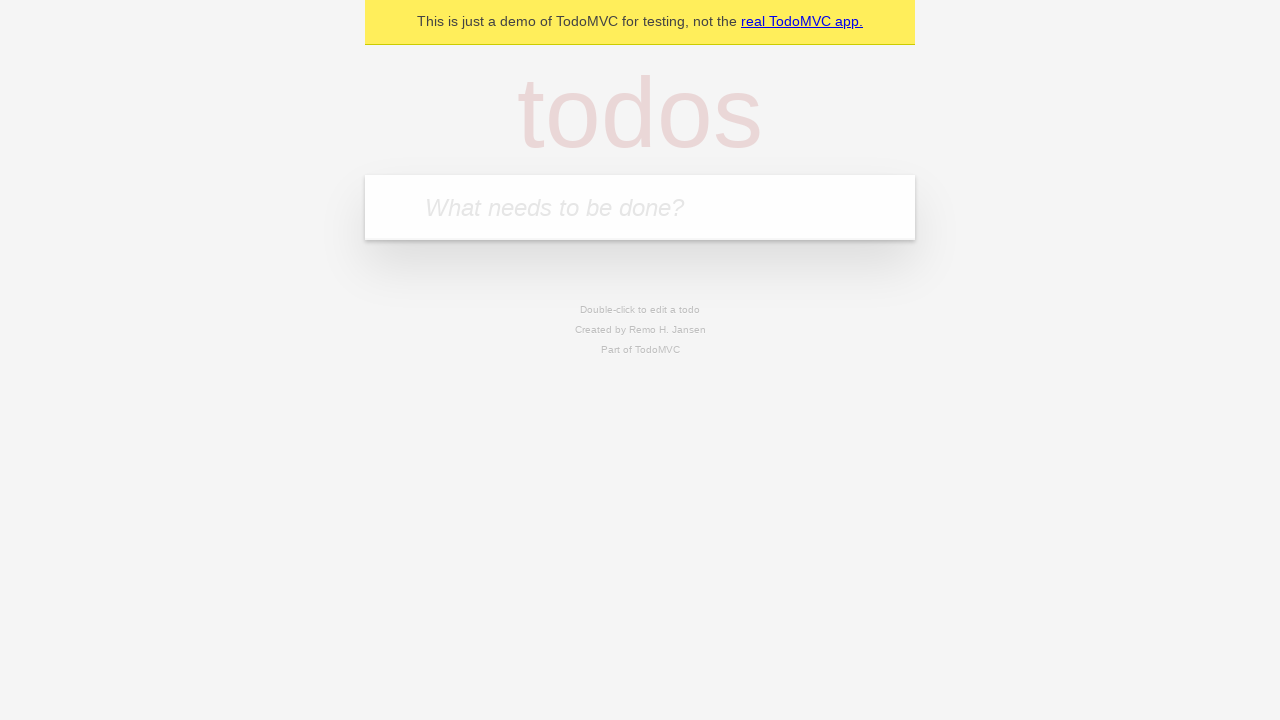

Filled todo input with 'buy some cheese' on internal:attr=[placeholder="What needs to be done?"i]
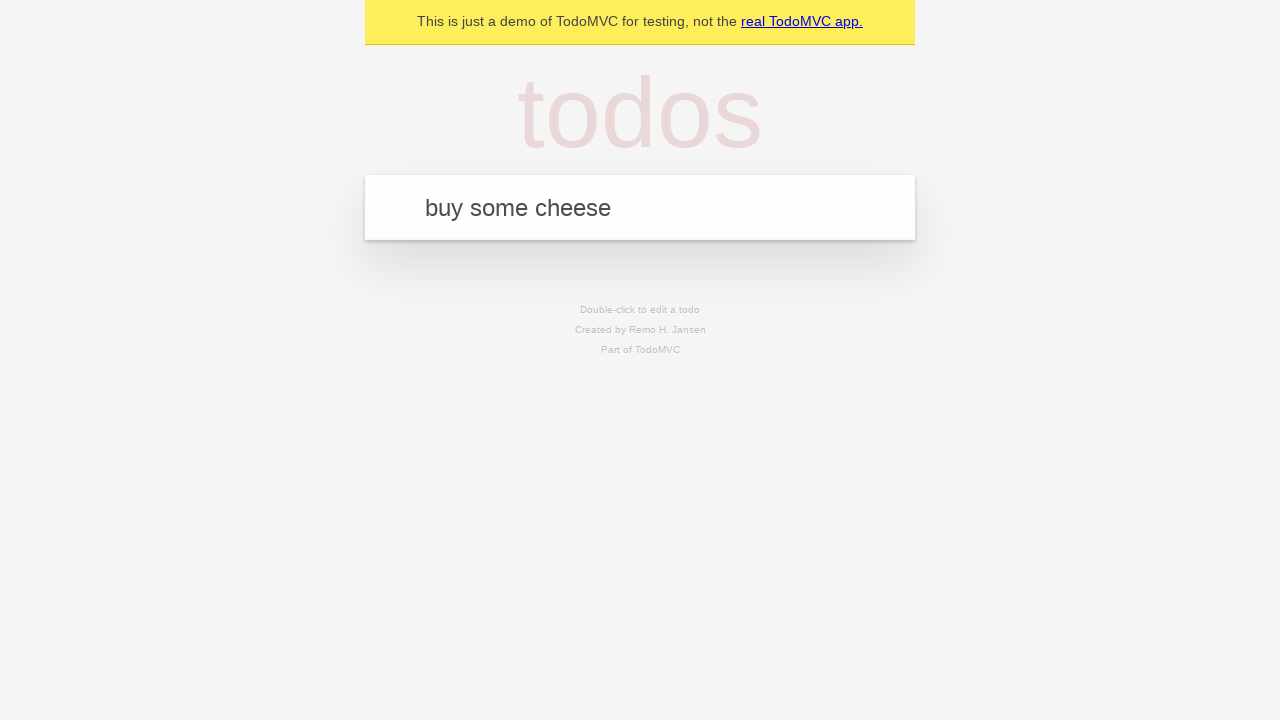

Pressed Enter to create first todo on internal:attr=[placeholder="What needs to be done?"i]
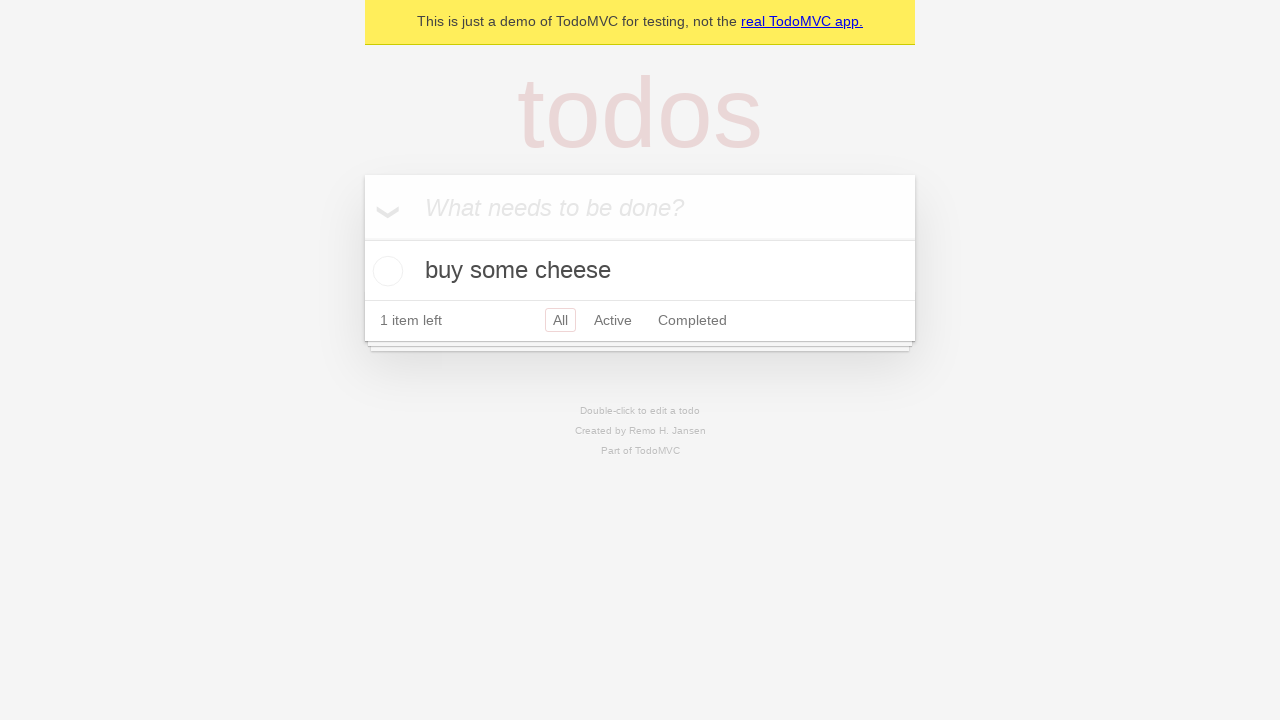

Filled todo input with 'feed the cat' on internal:attr=[placeholder="What needs to be done?"i]
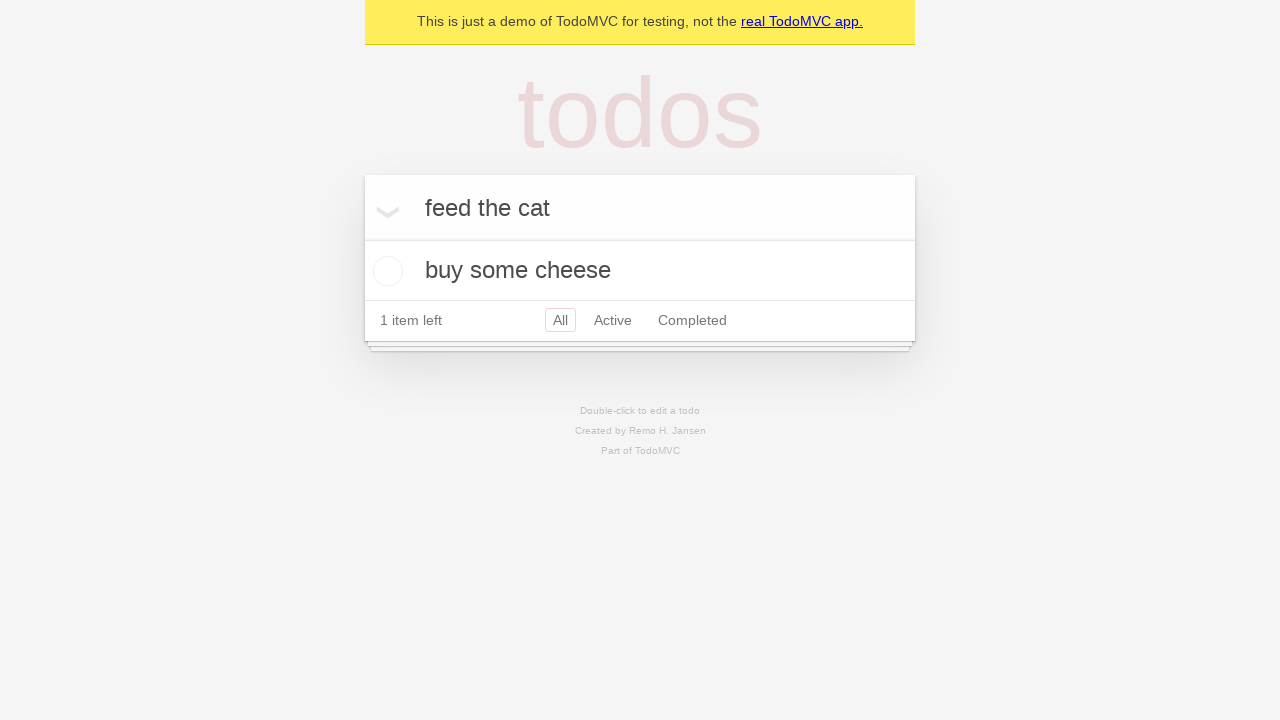

Pressed Enter to create second todo on internal:attr=[placeholder="What needs to be done?"i]
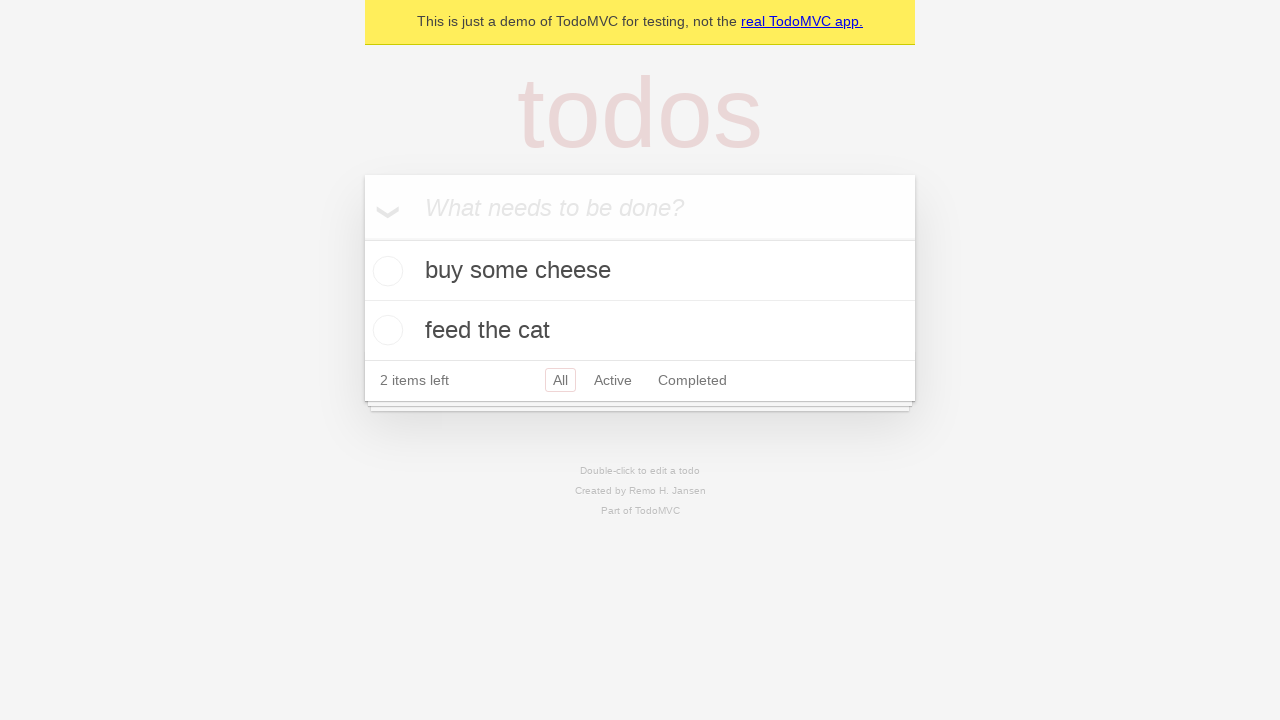

Filled todo input with 'book a doctors appointment' on internal:attr=[placeholder="What needs to be done?"i]
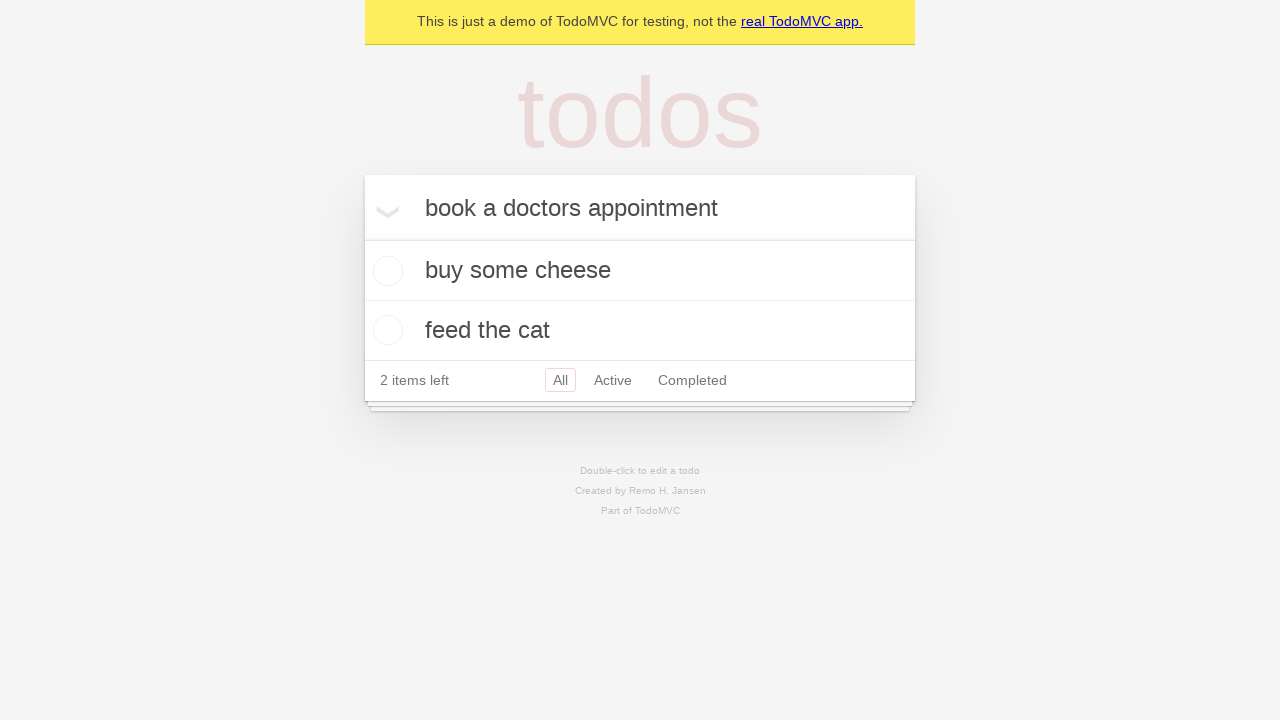

Pressed Enter to create third todo on internal:attr=[placeholder="What needs to be done?"i]
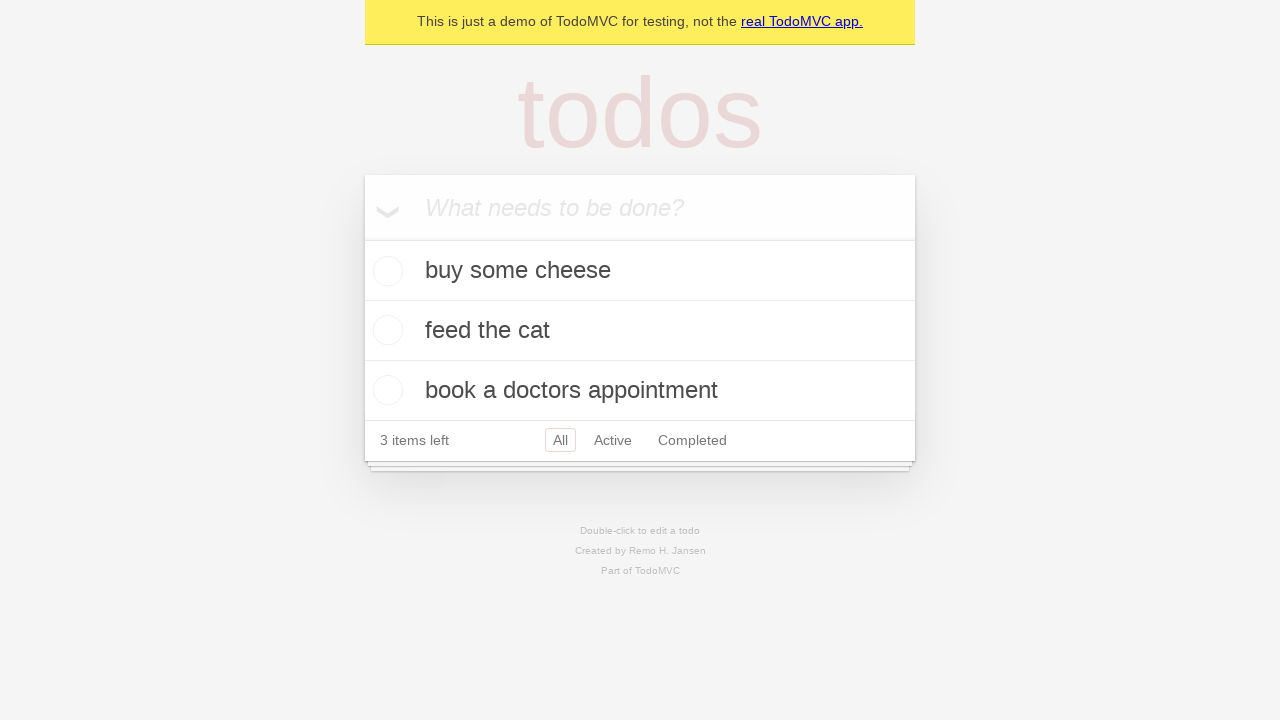

Double-clicked second todo item to enter edit mode at (640, 331) on internal:testid=[data-testid="todo-item"s] >> nth=1
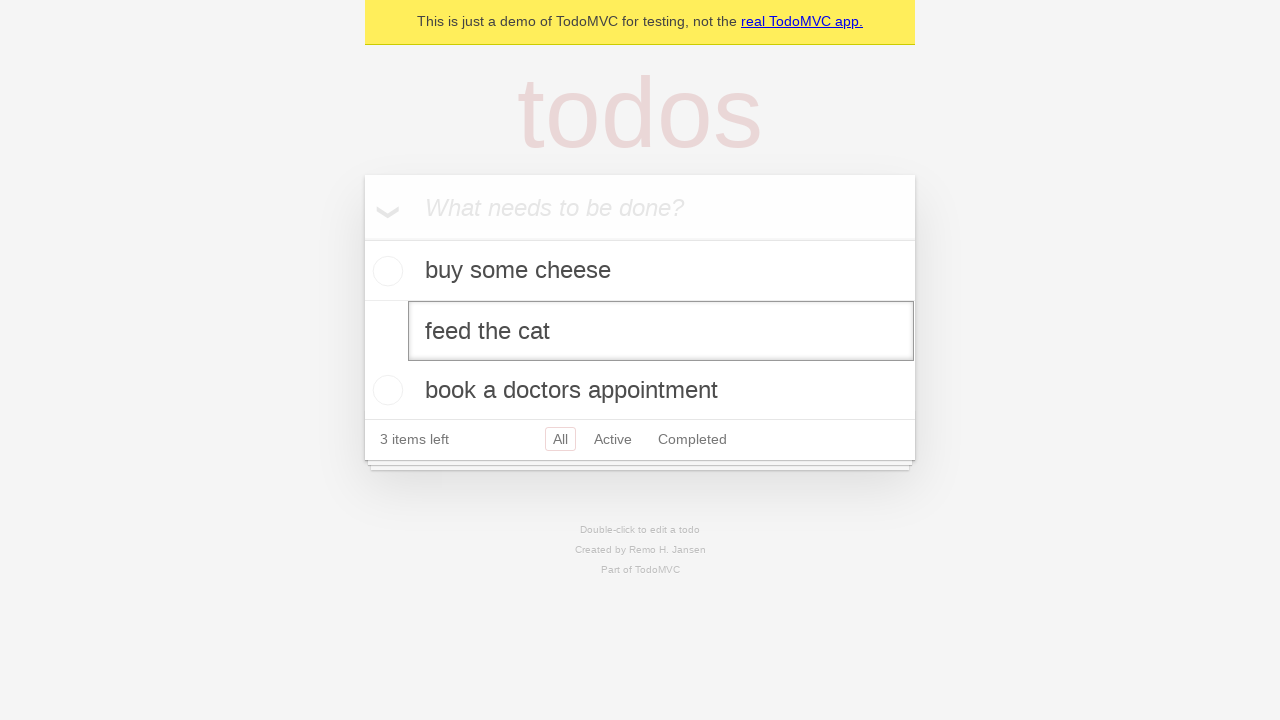

Filled edit field with '    buy some sausages    ' (with leading and trailing whitespace) on internal:testid=[data-testid="todo-item"s] >> nth=1 >> internal:role=textbox[nam
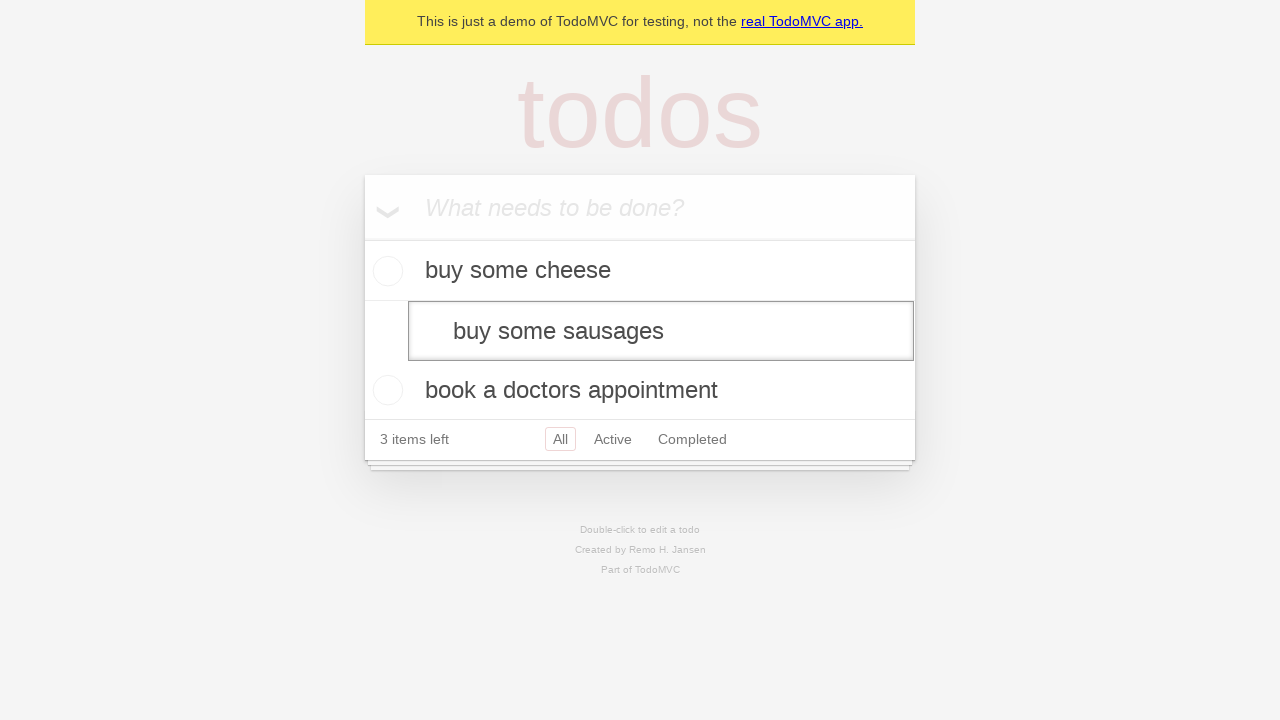

Pressed Enter to confirm edit and verify text is trimmed on internal:testid=[data-testid="todo-item"s] >> nth=1 >> internal:role=textbox[nam
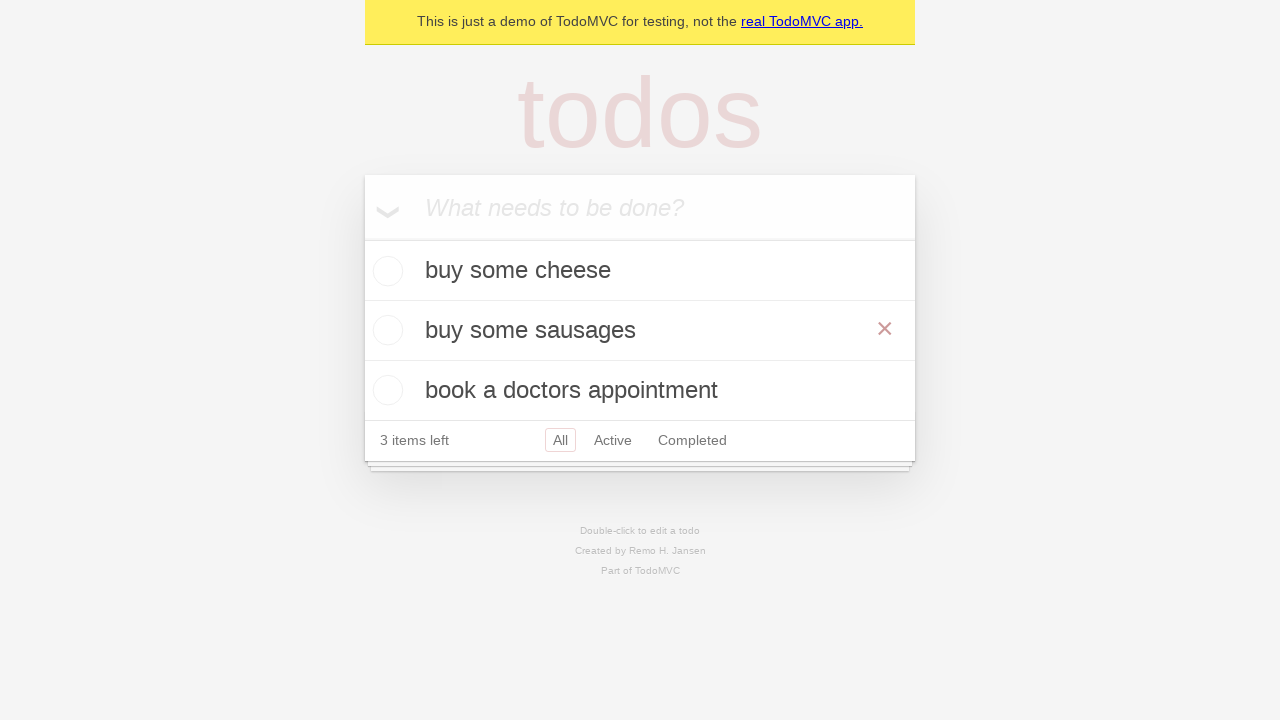

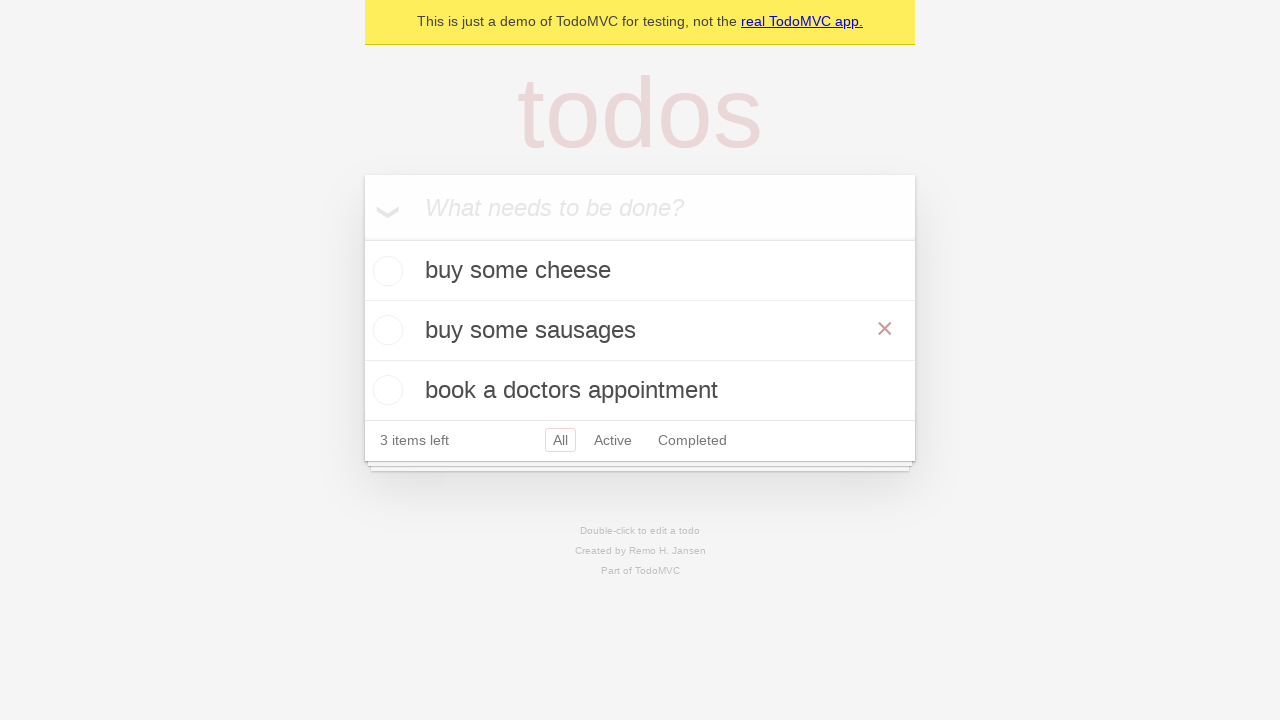